Tests right-click context menu functionality by performing a context click on a specific element

Starting URL: https://swisnl.github.io/jQuery-contextMenu/demo.html

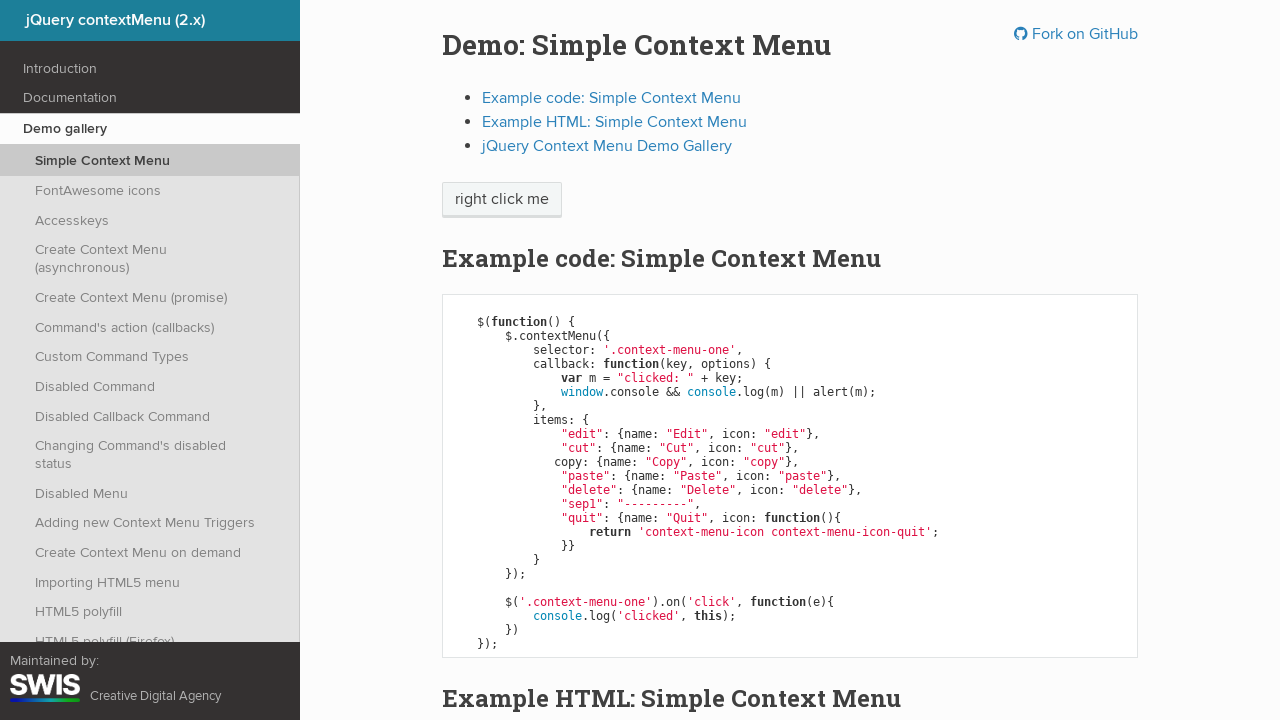

Located element with text 'right click me'
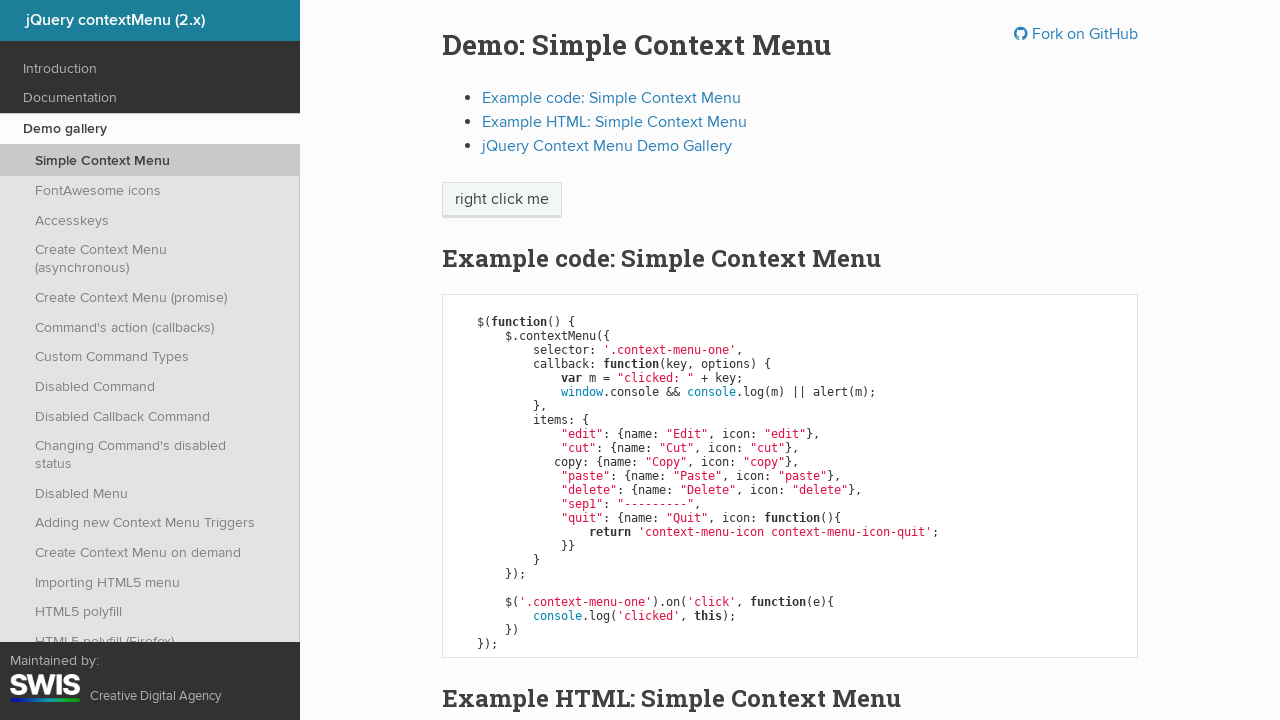

Performed right-click (context click) on the element at (502, 200) on text='right click me' >> nth=0
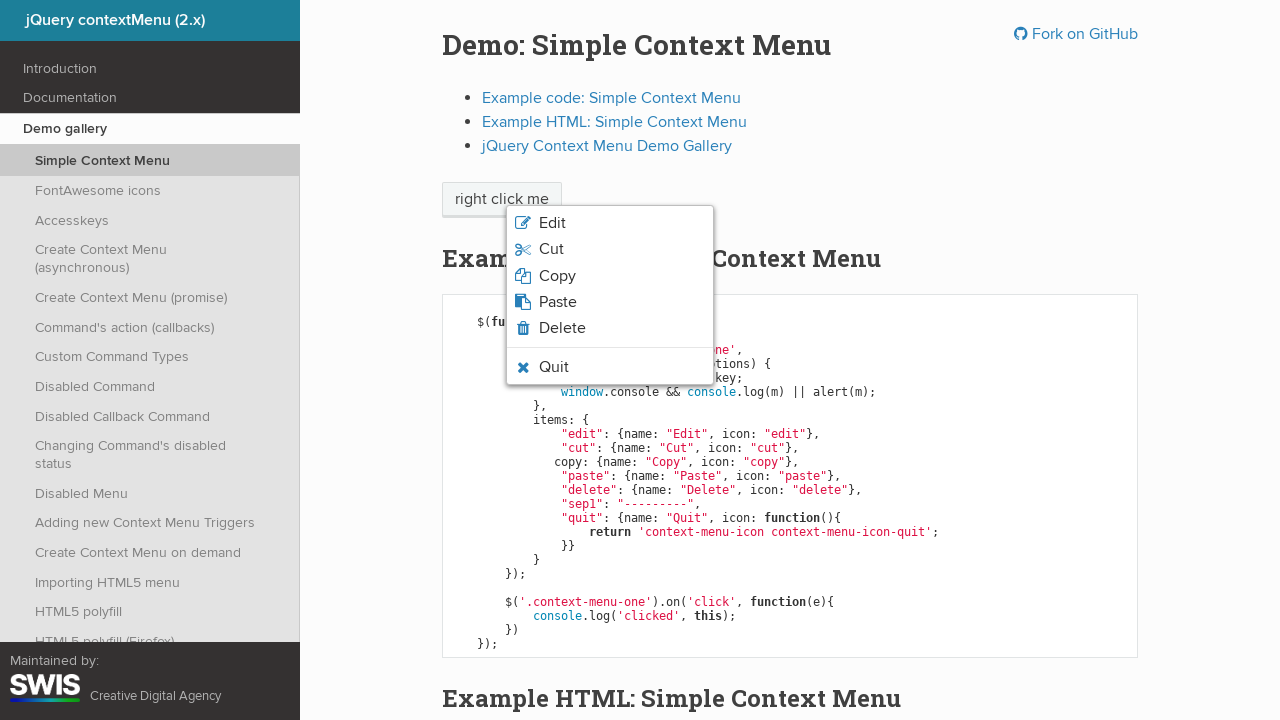

Context menu appeared after right-click
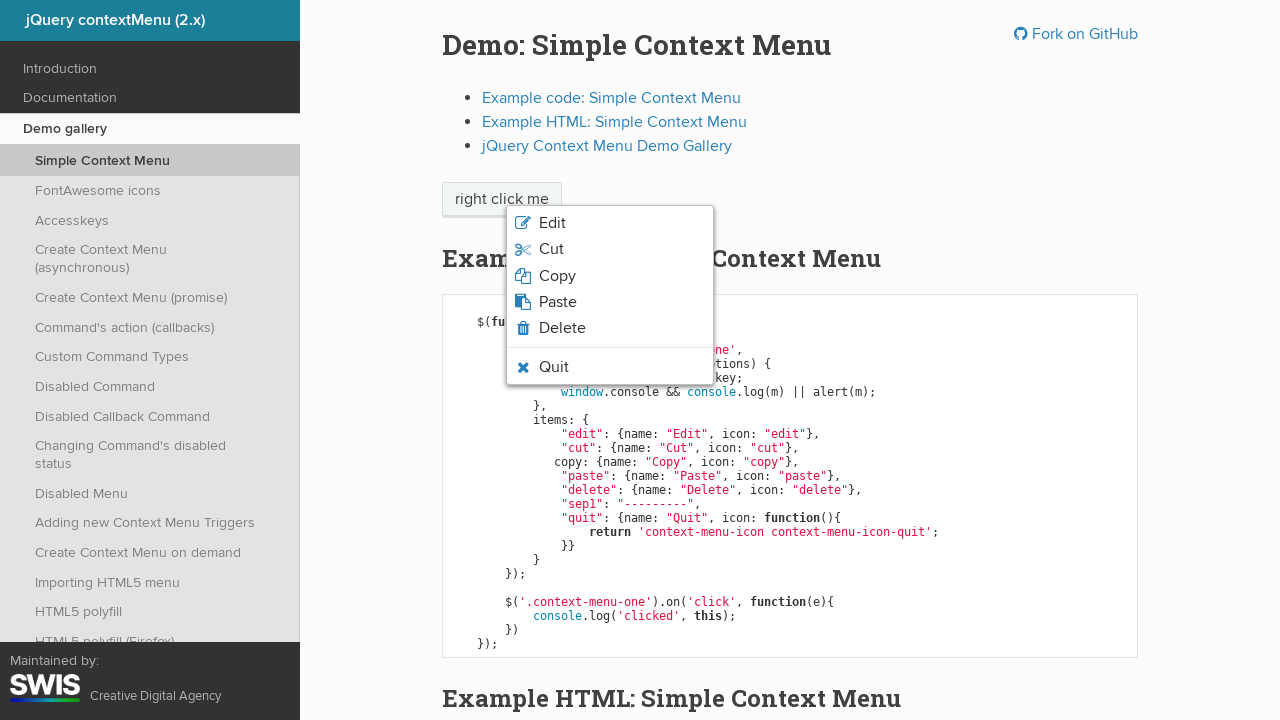

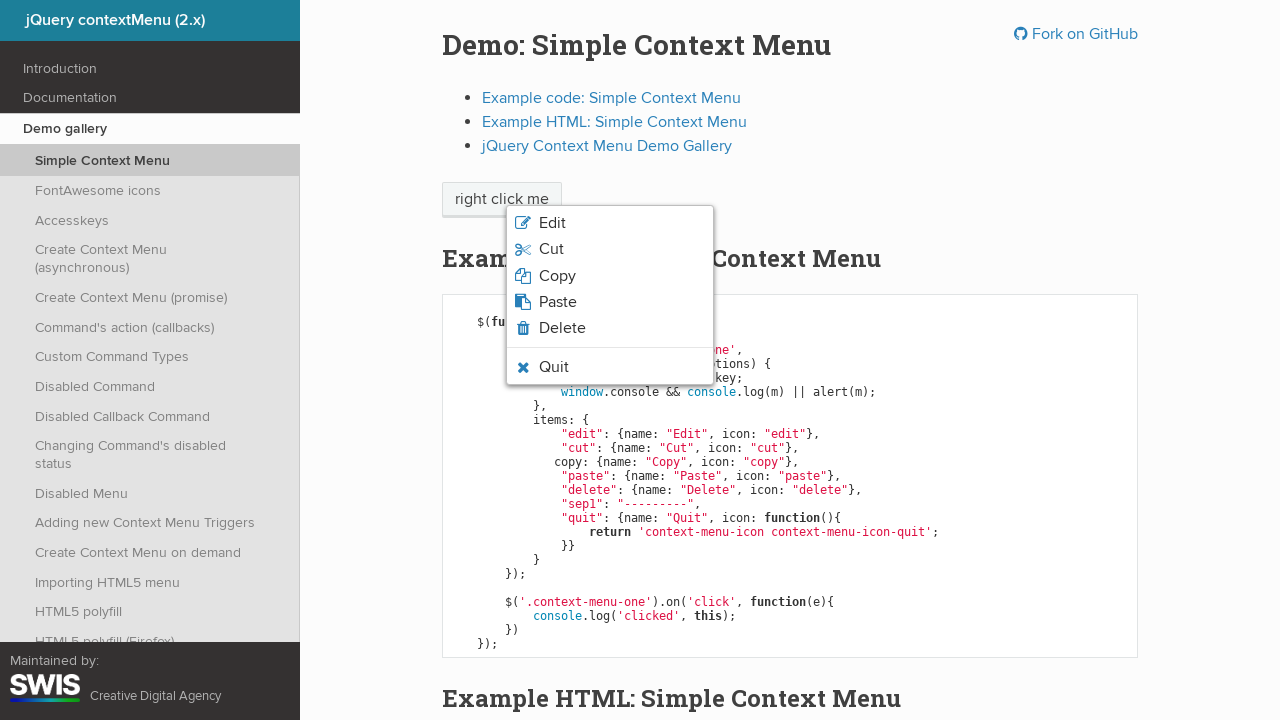